Tests selection states of radio buttons and checkboxes by verifying default unchecked states, clicking to select them, verifying selected state, then unchecking the checkbox.

Starting URL: https://automationfc.github.io/basic-form/index.html

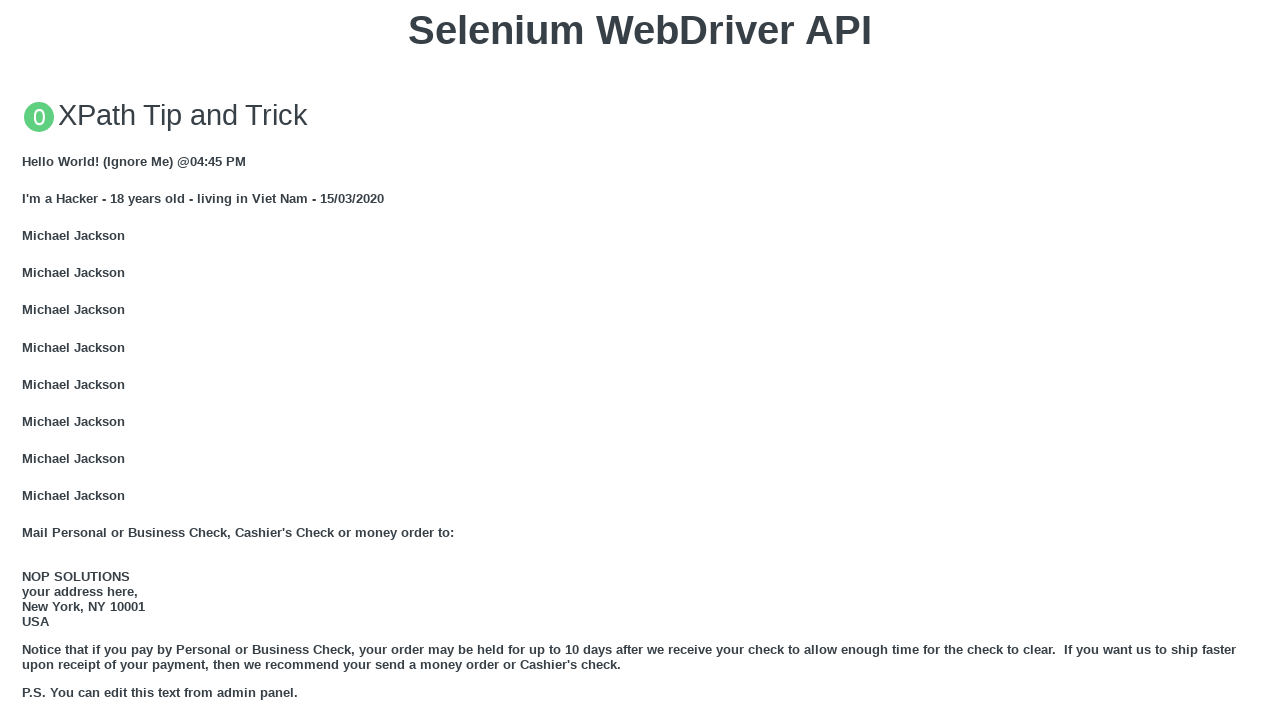

Waited for form to load - under_18 input element is now visible
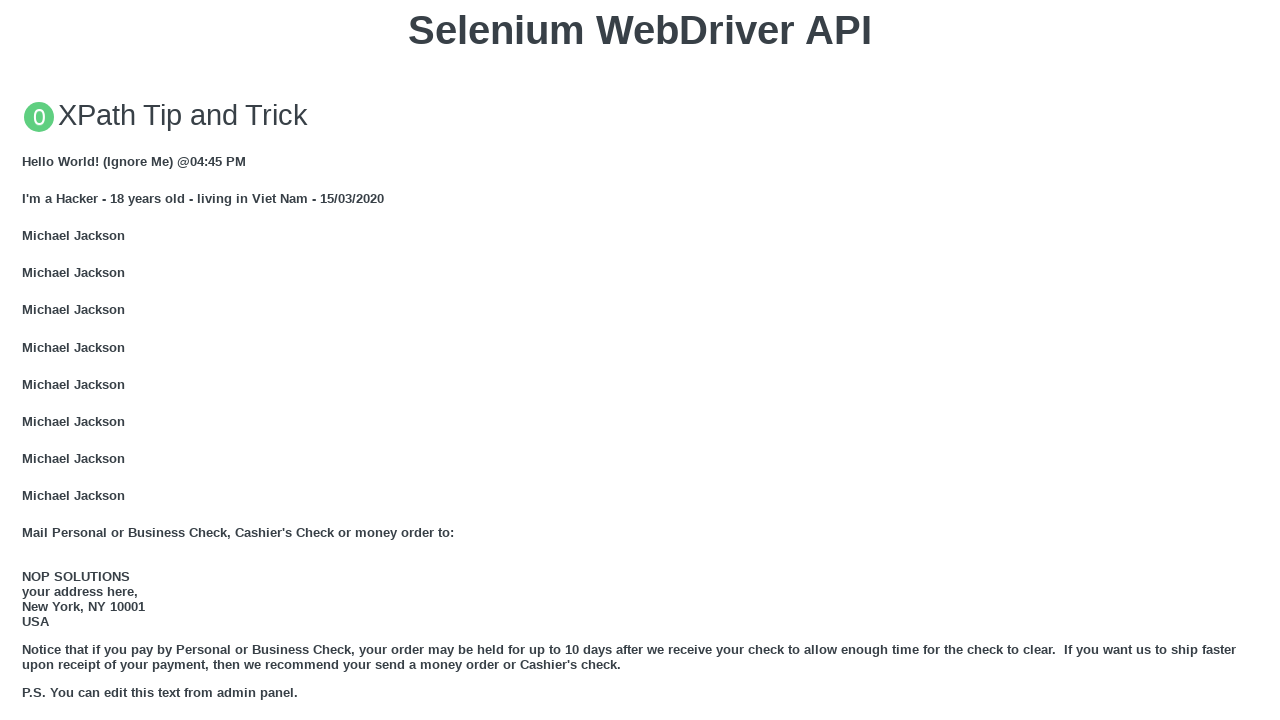

Verified that under_18 radio button is unchecked by default
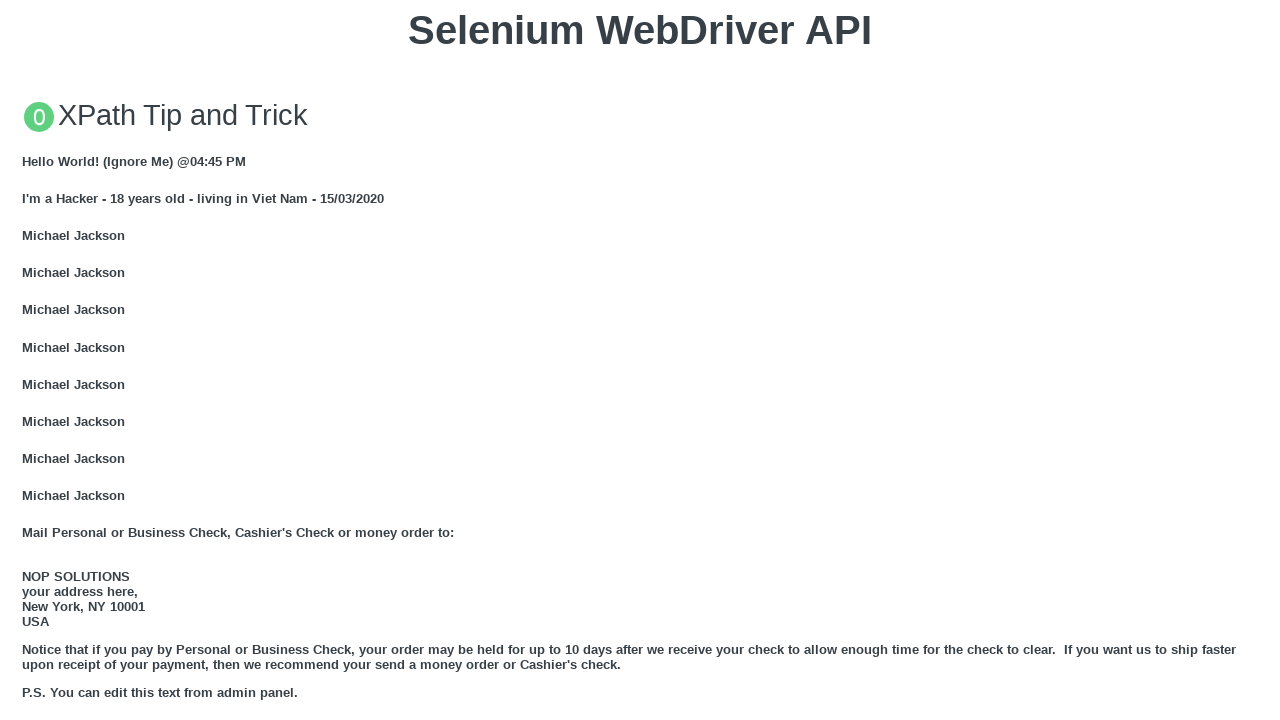

Verified that java checkbox is unchecked by default
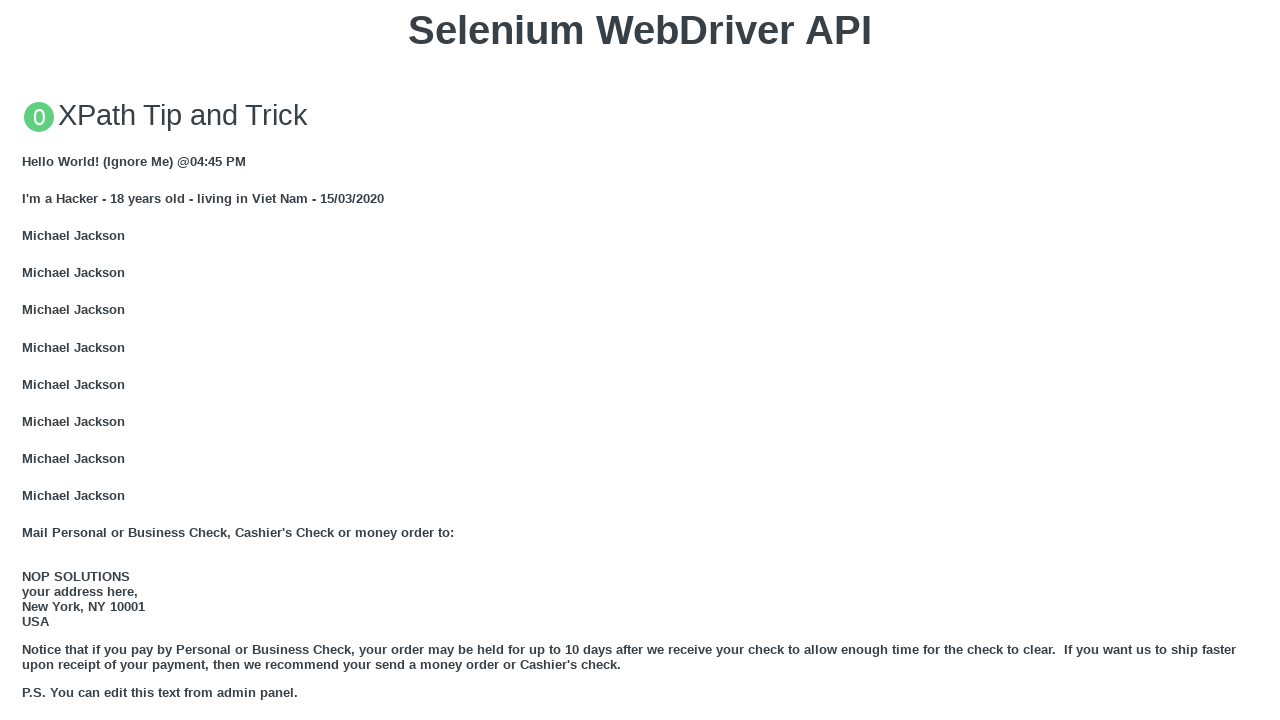

Clicked on under_18 radio button to select it at (28, 360) on input#under_18
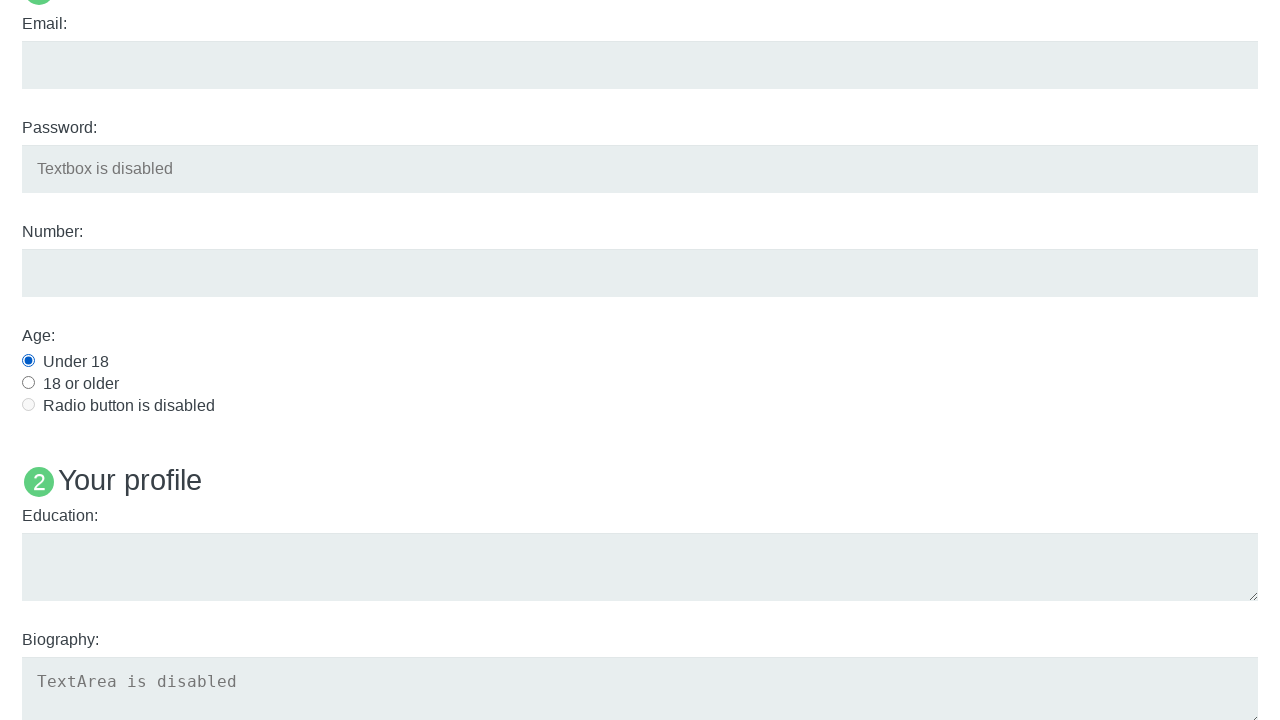

Clicked on java checkbox to select it at (28, 361) on input#java
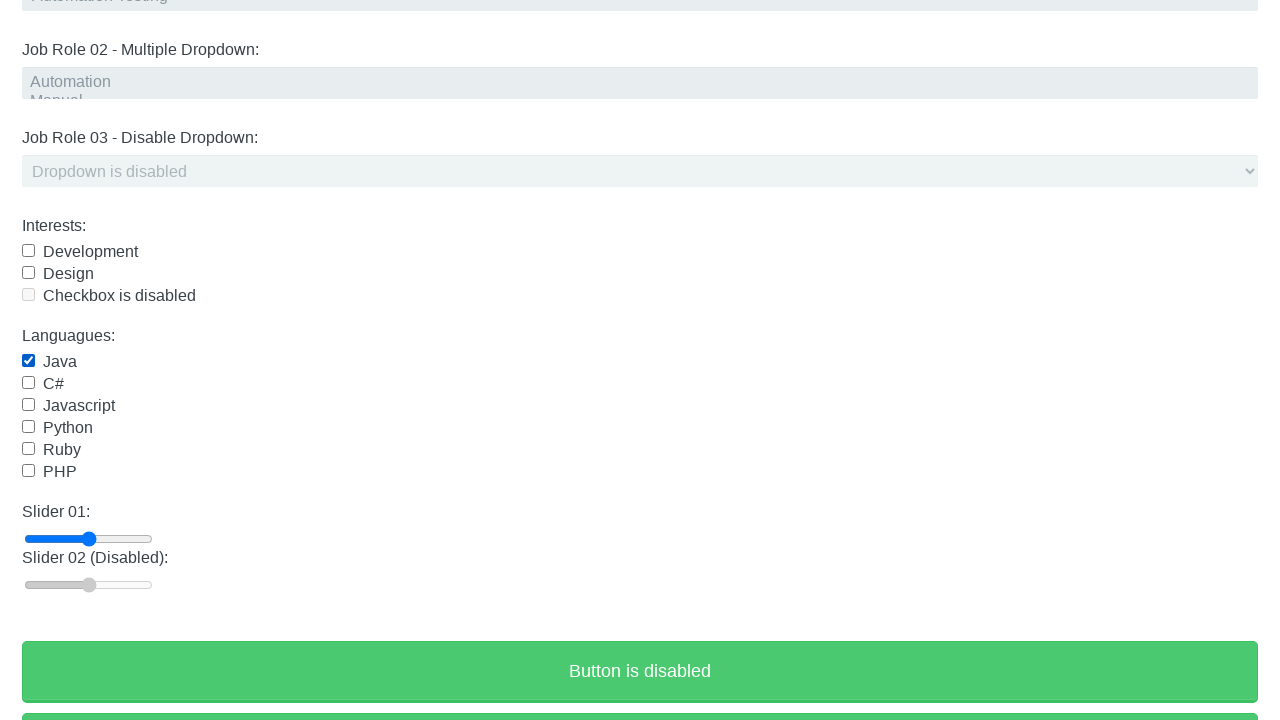

Verified that under_18 radio button is now selected
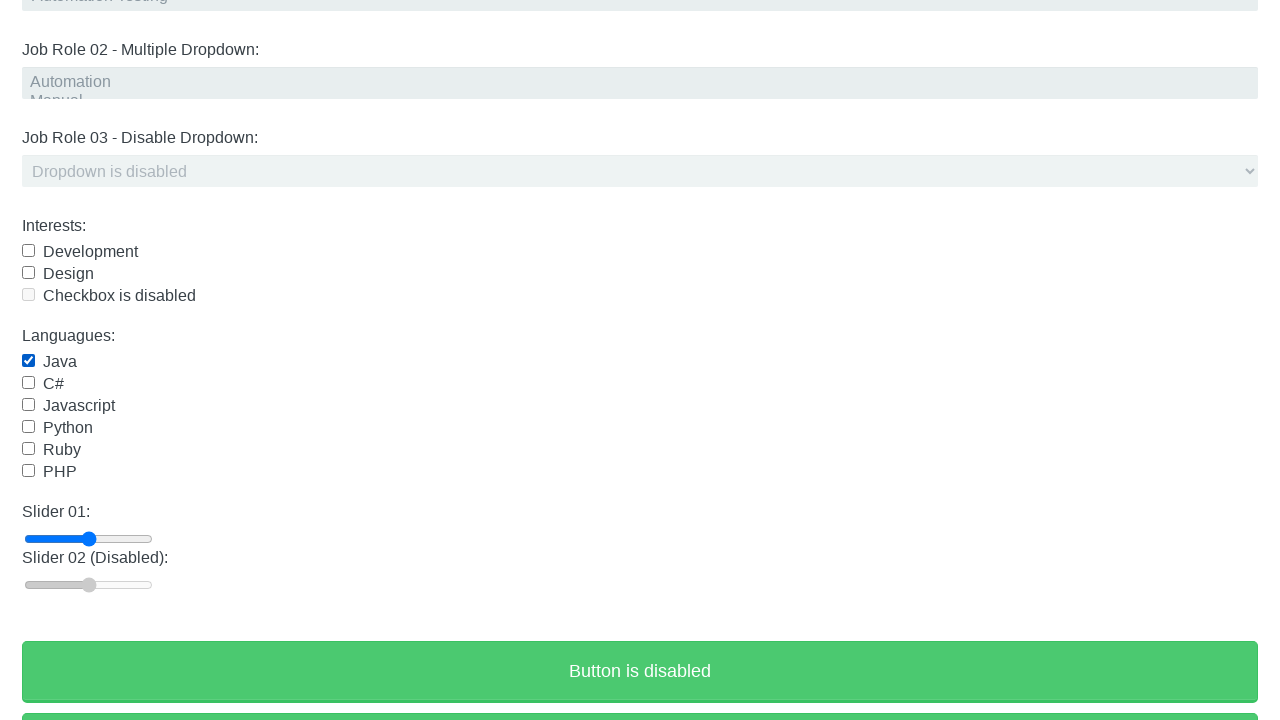

Verified that java checkbox is now selected
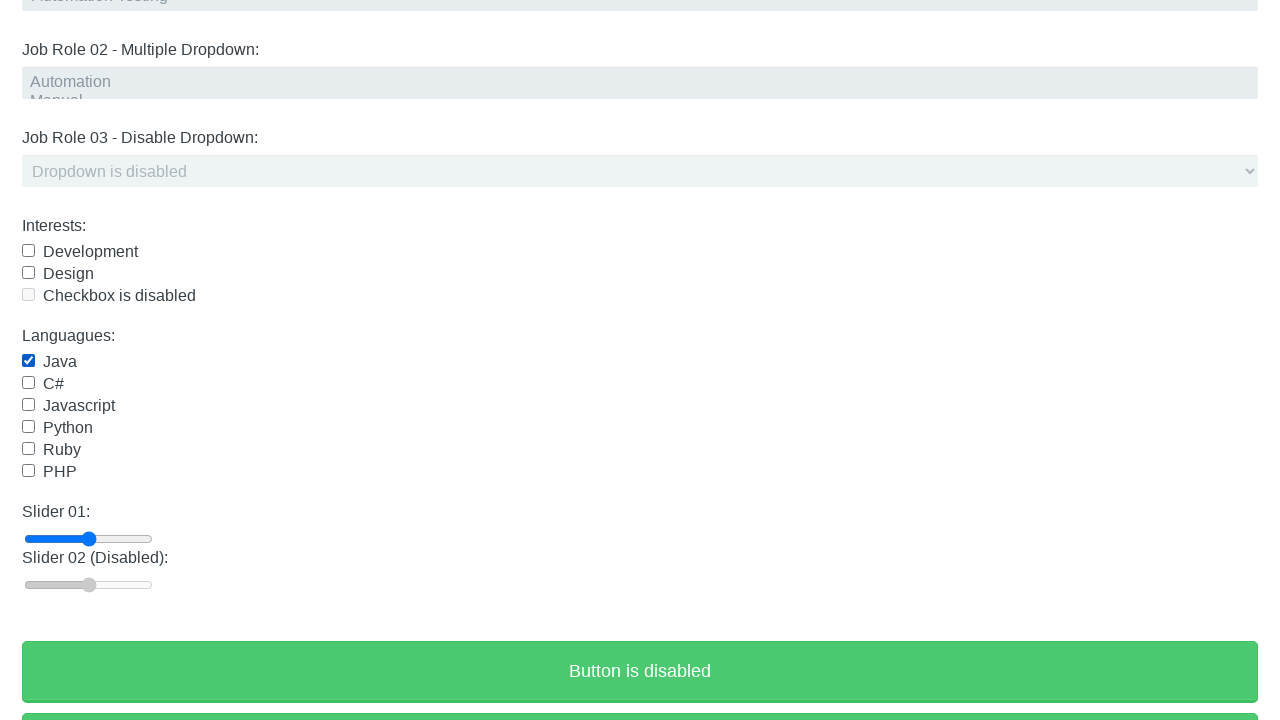

Clicked on java checkbox to uncheck it at (28, 361) on input#java
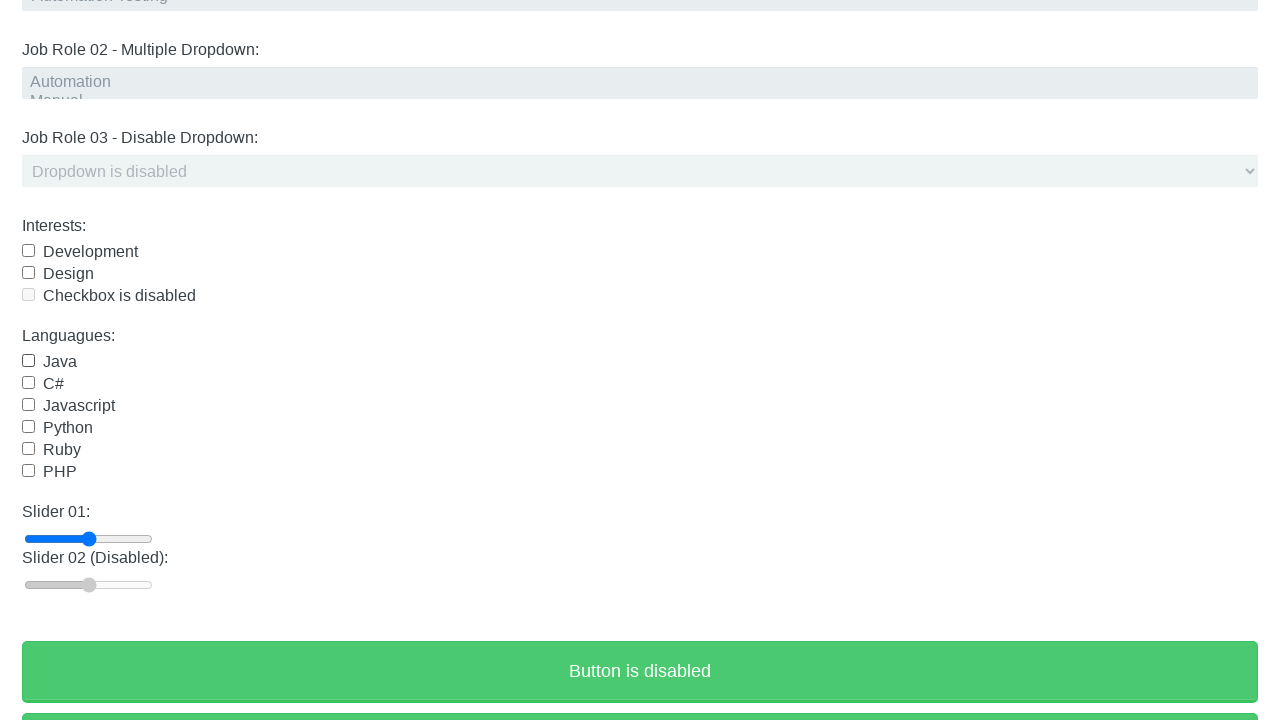

Verified that java checkbox is now unchecked
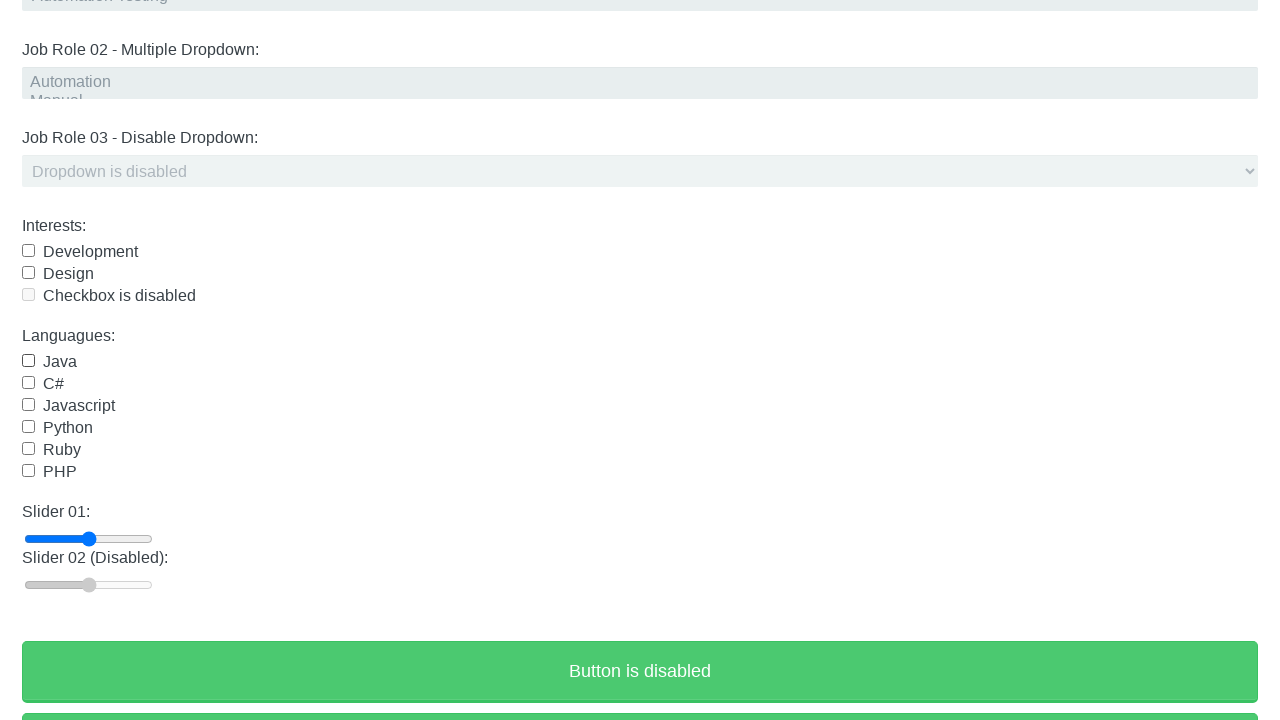

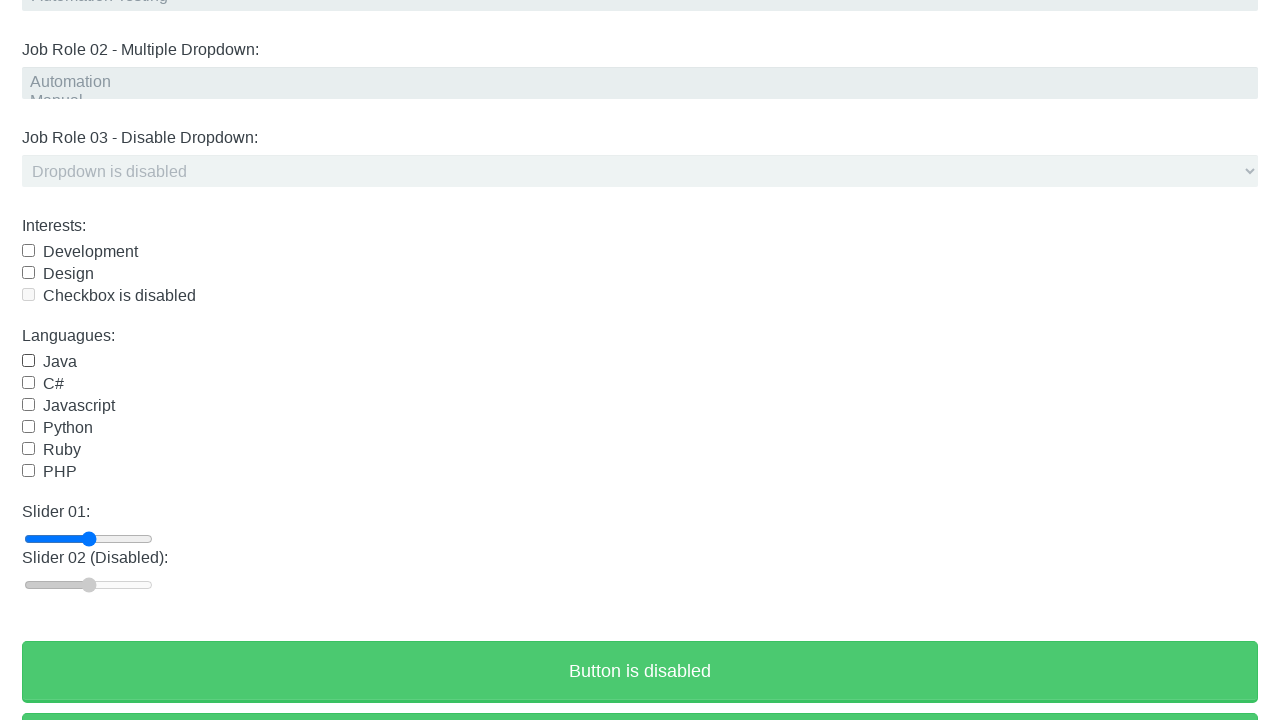